Tests window switching by clicking a link that opens a new window, switching to it, and verifying the content

Starting URL: https://the-internet.herokuapp.com/windows

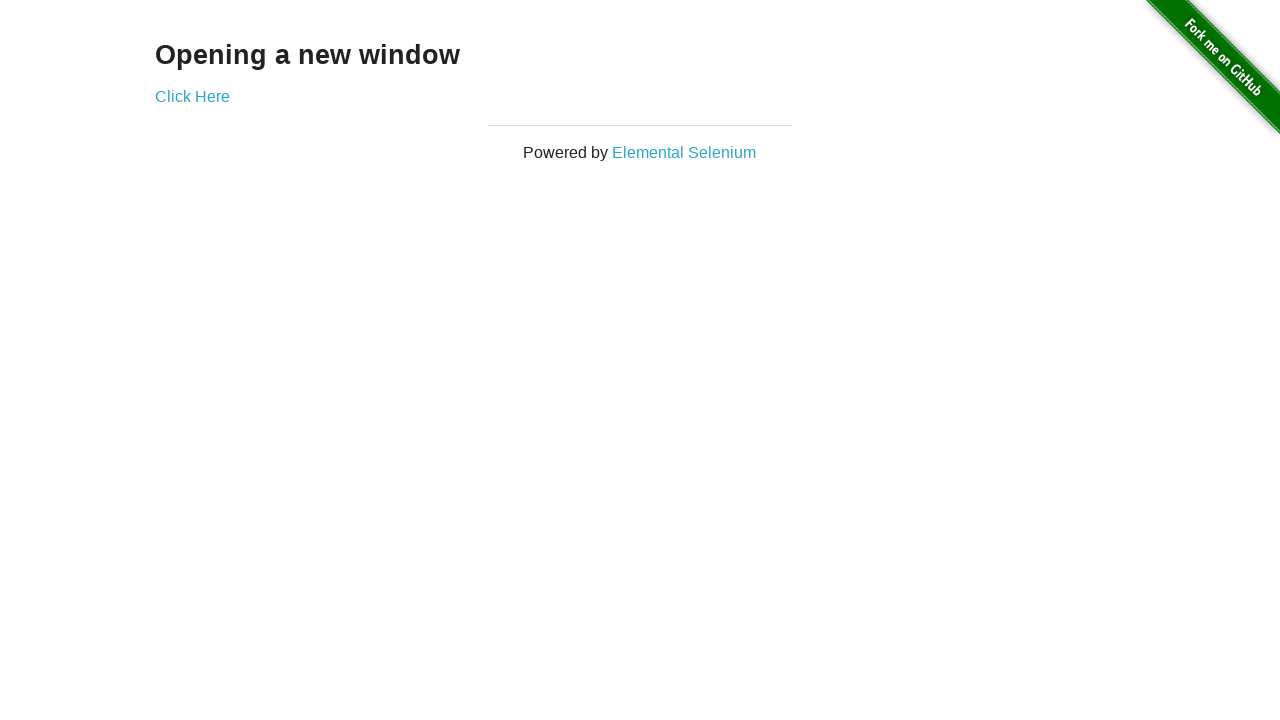

Clicked link to open new window at (192, 96) on a[href='/windows/new']
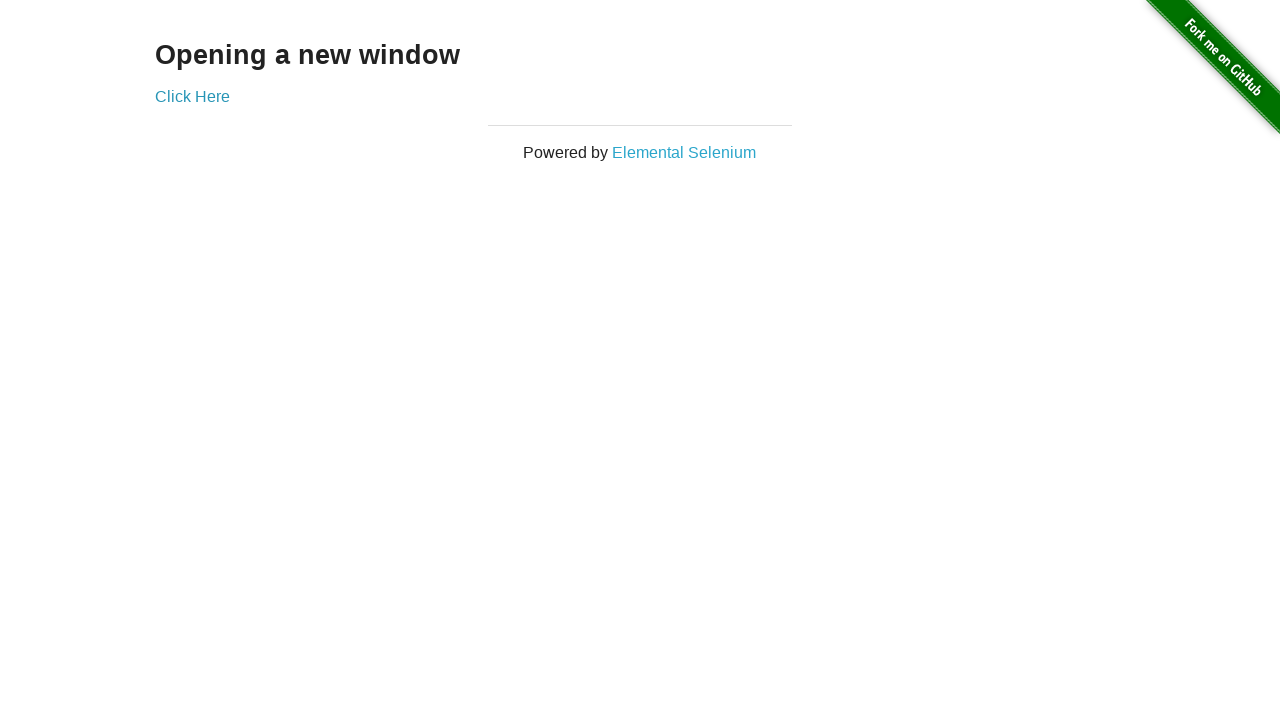

New window page object obtained
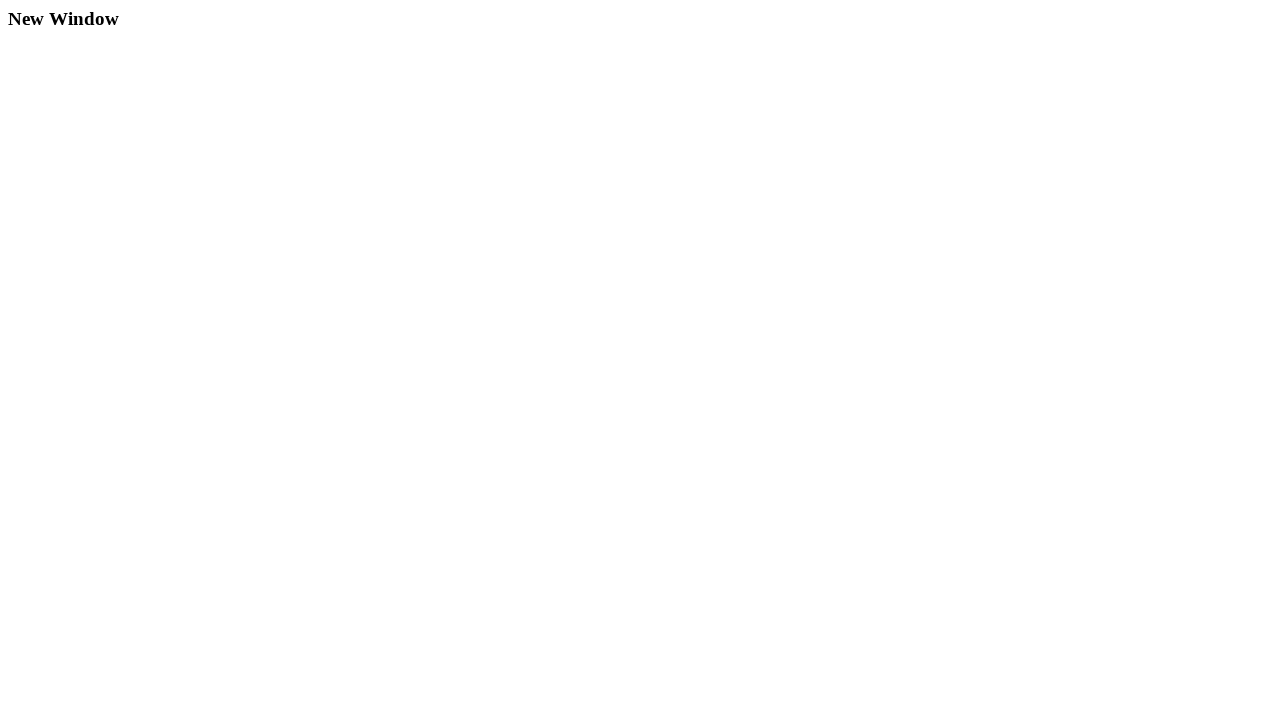

Waited for 'New Window' heading to appear
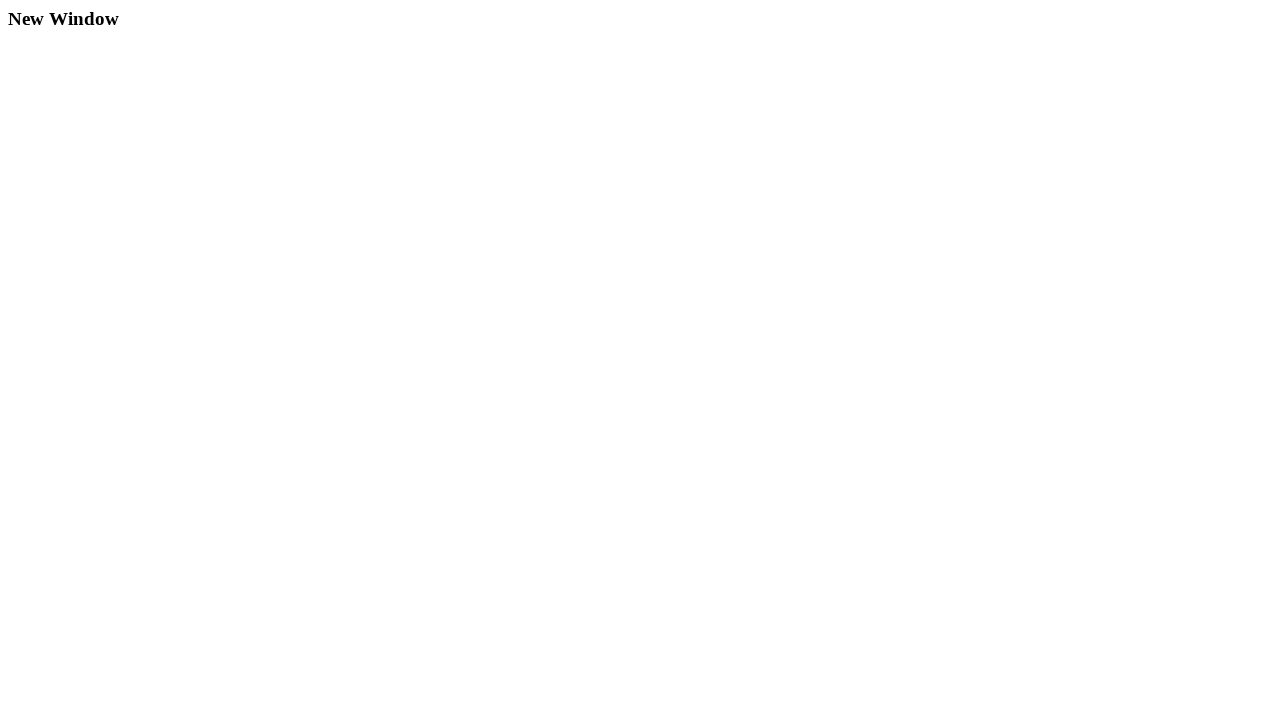

Retrieved 'New Window' heading text content: New Window
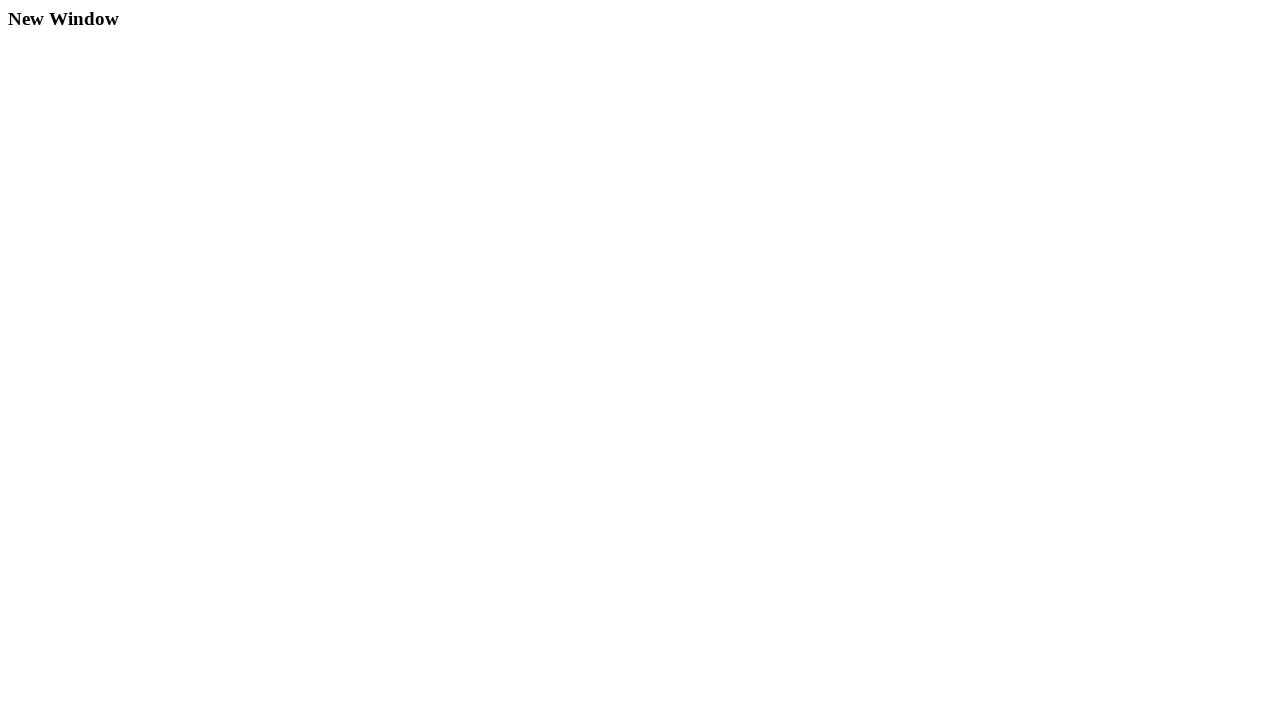

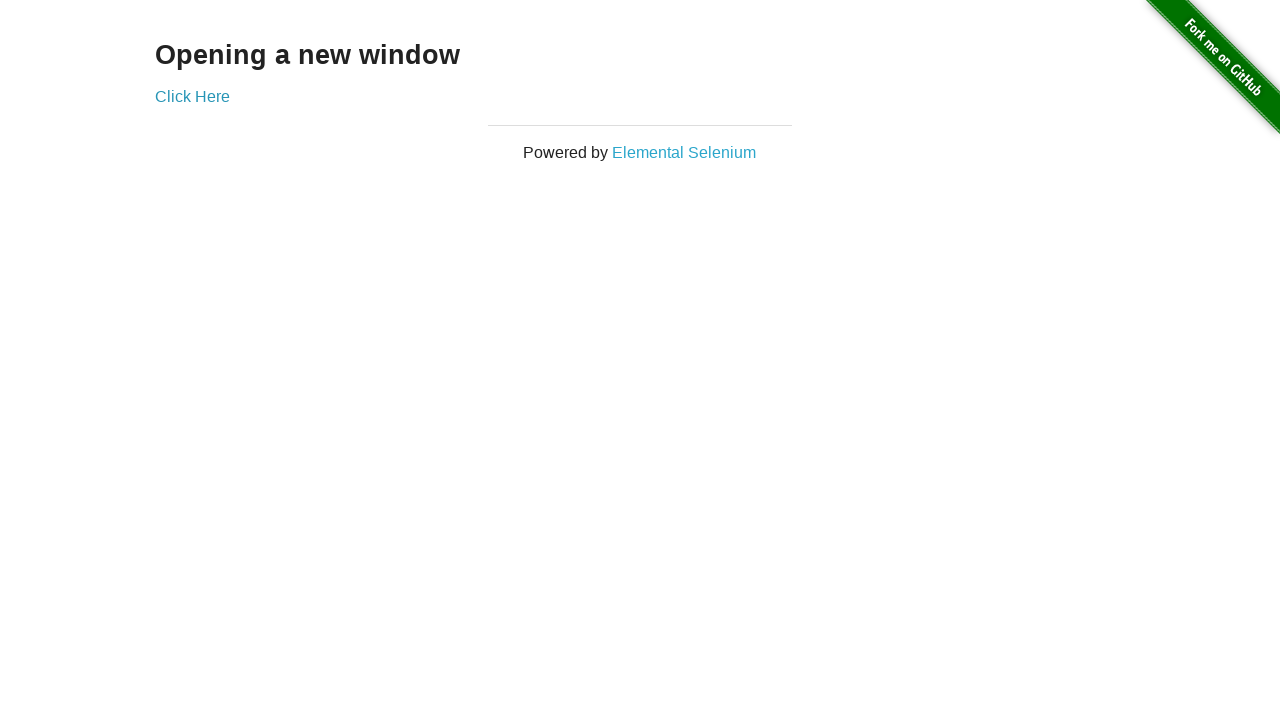